Tests infinite scroll functionality by scrolling down the page

Starting URL: https://the-internet.herokuapp.com/infinite_scroll

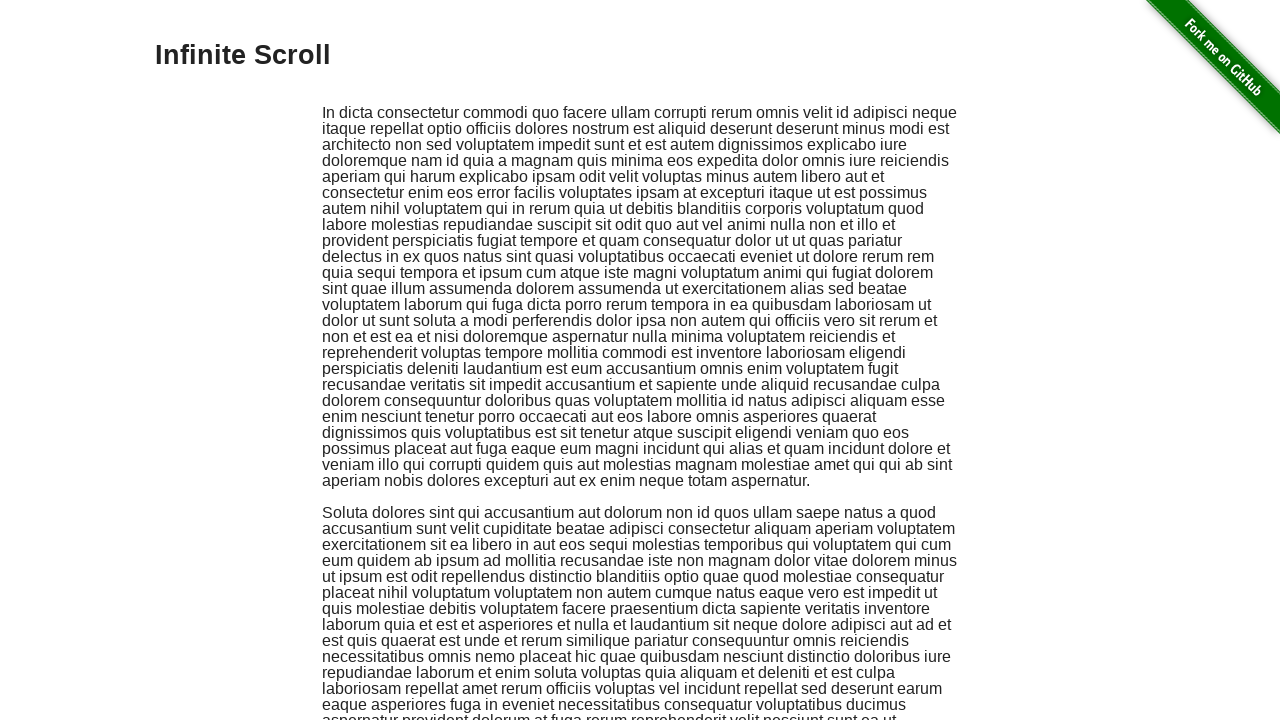

Scrolled down by 500 pixels to test infinite scroll
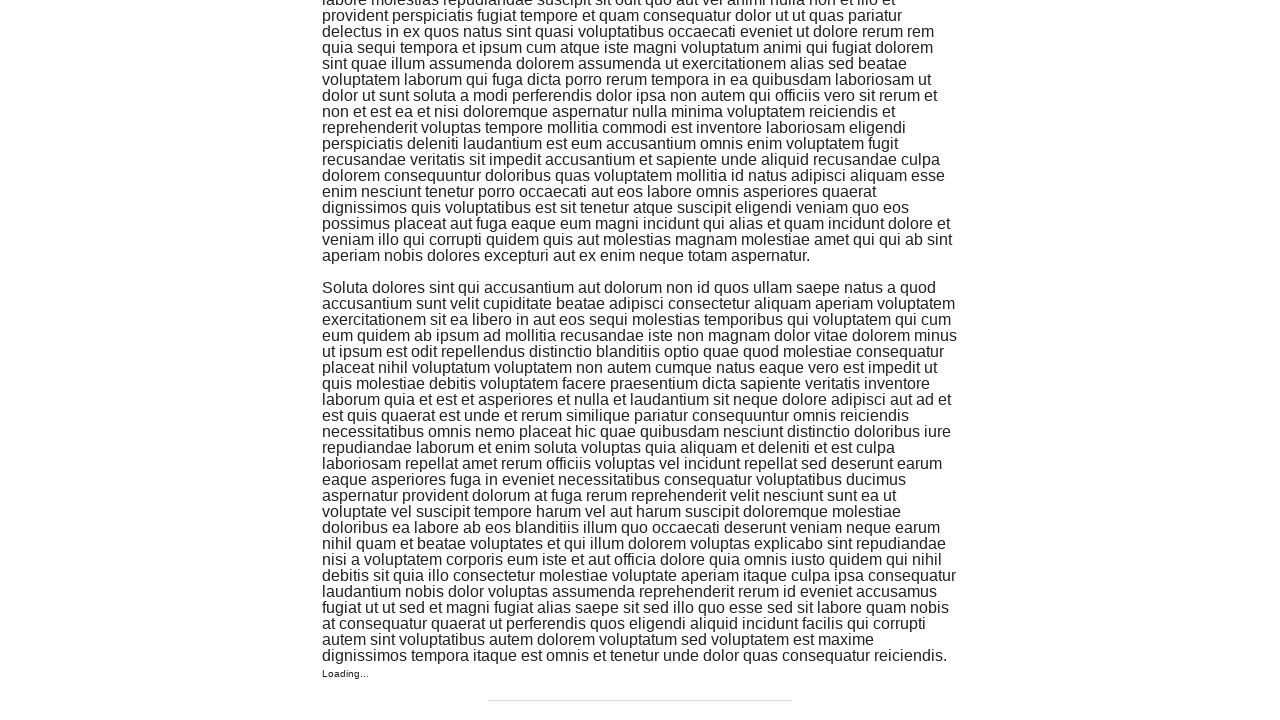

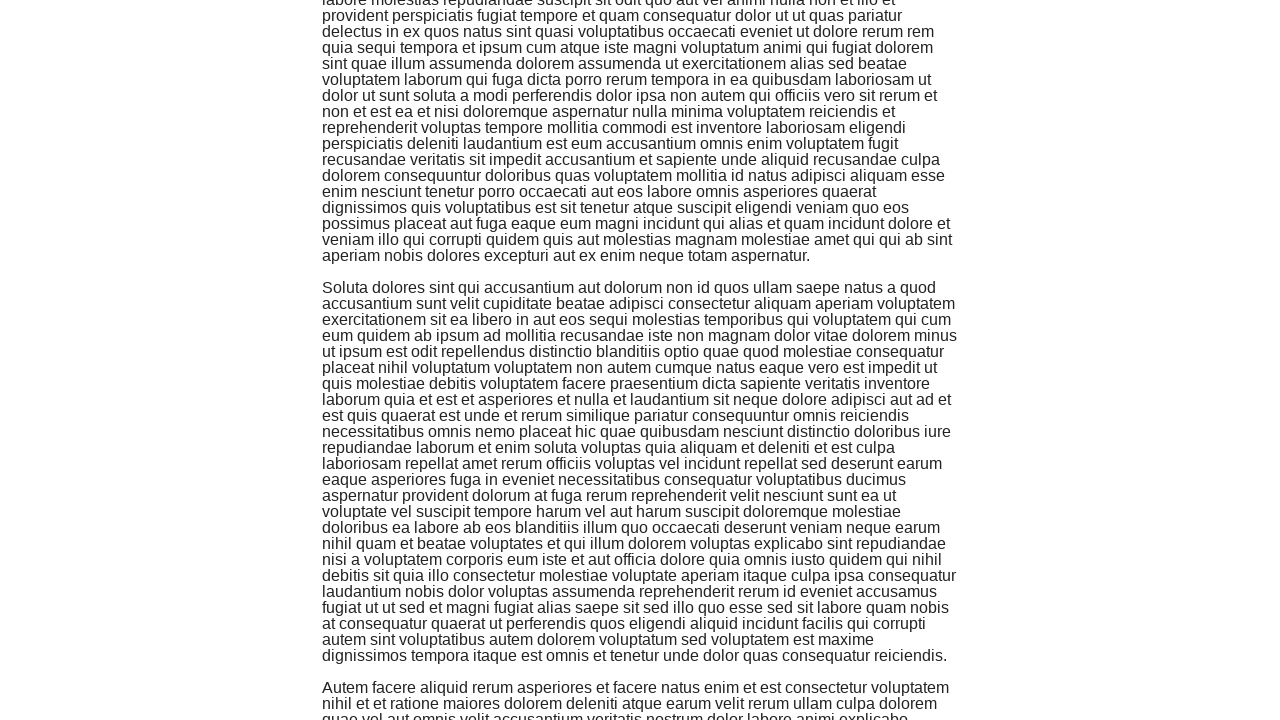